Tests file download functionality by clicking on a file link to initiate a download.

Starting URL: https://the-internet.herokuapp.com/download

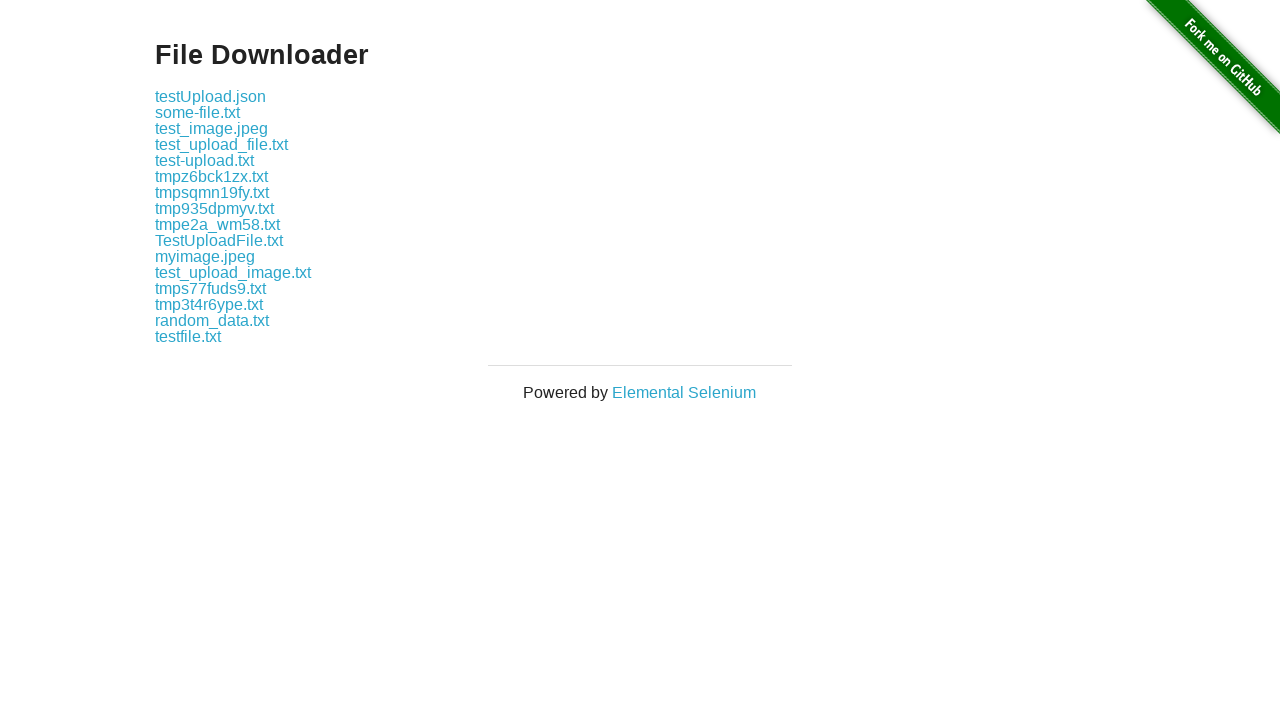

File link 'some-file.txt' is visible and ready
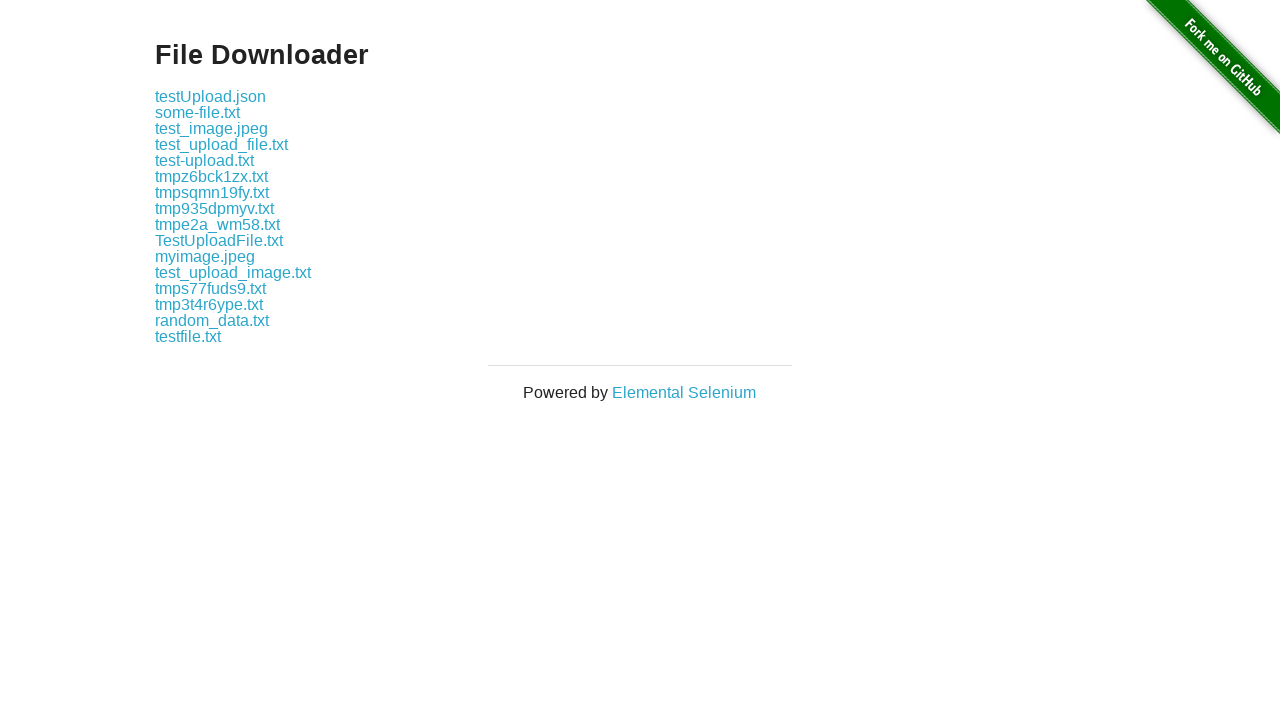

Scrolled file link into view
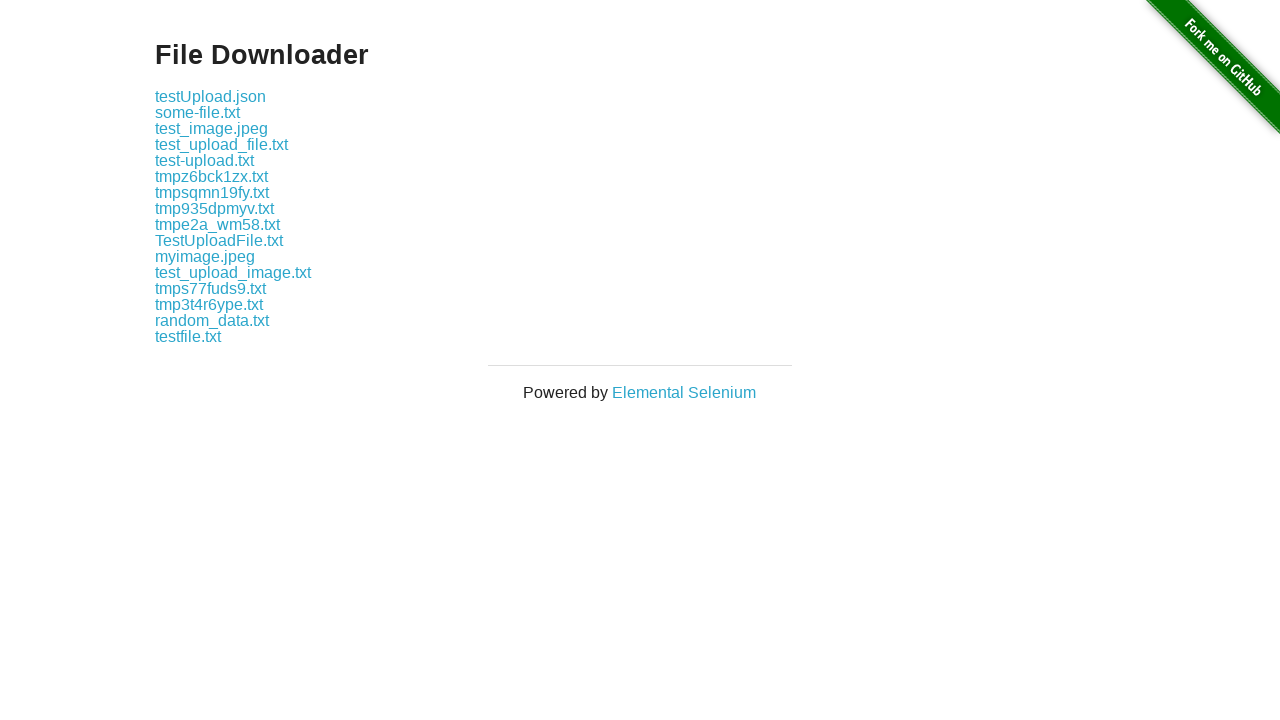

Clicked file link to initiate download at (198, 112) on internal:role=link[name="some-file.txt"i]
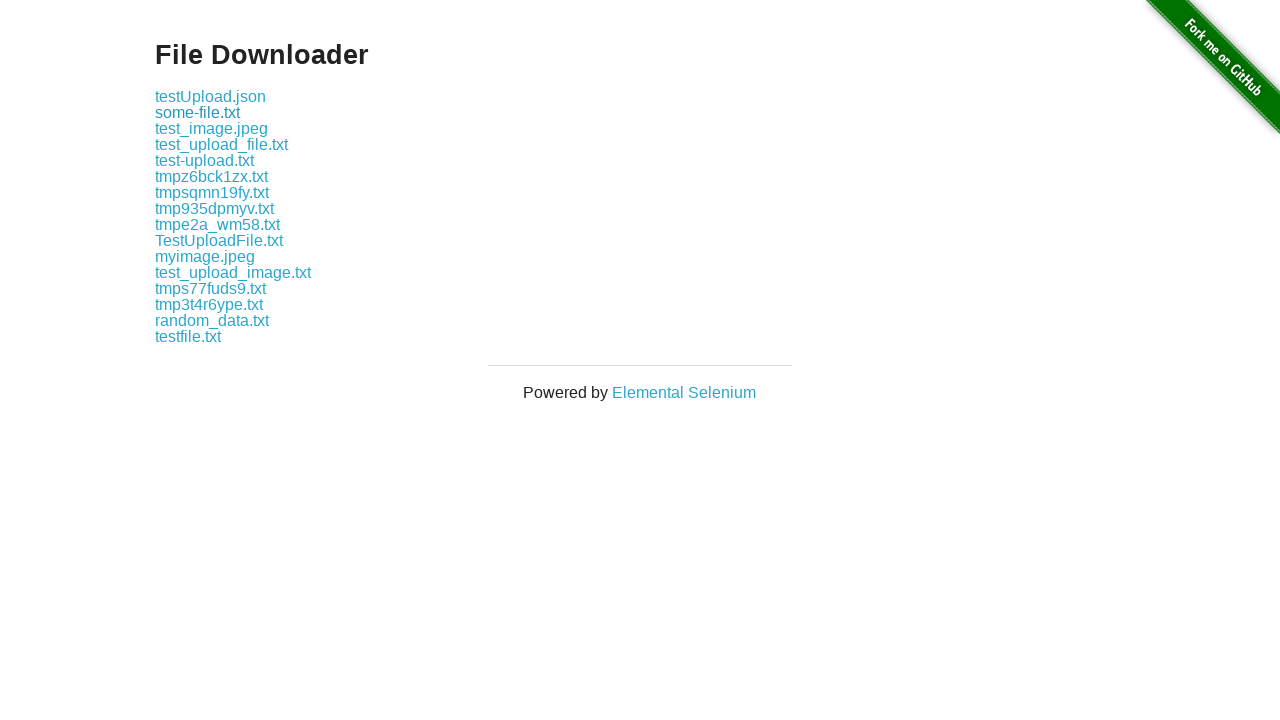

Waited 2 seconds for download to initiate
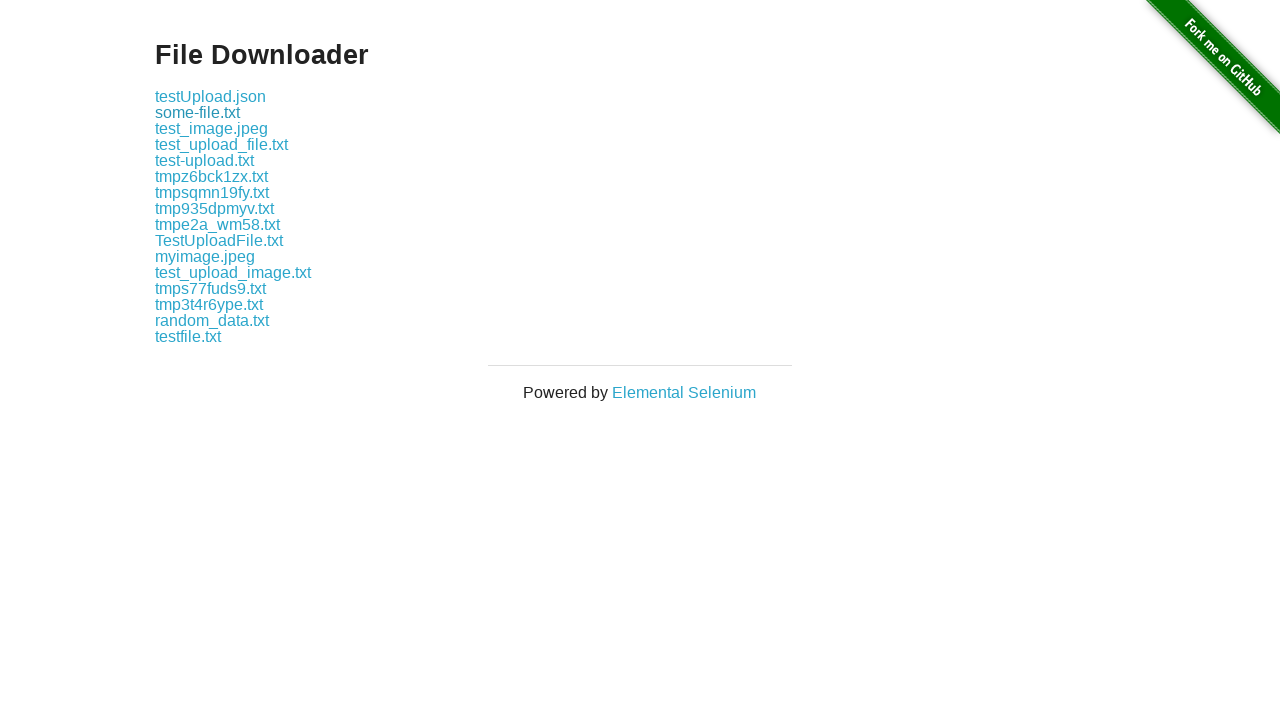

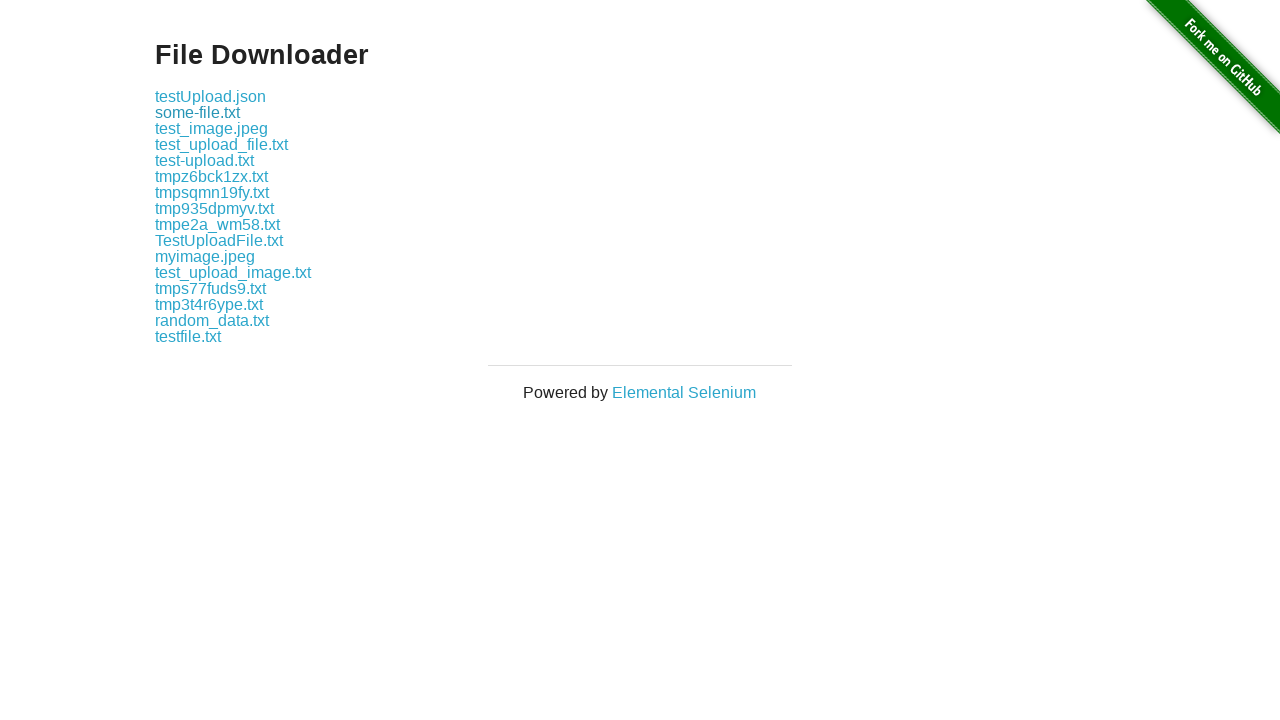